Waits for a price to reach $100, books it, then solves a math problem by calculating a logarithmic expression and submitting the answer

Starting URL: http://suninjuly.github.io/explicit_wait2.html

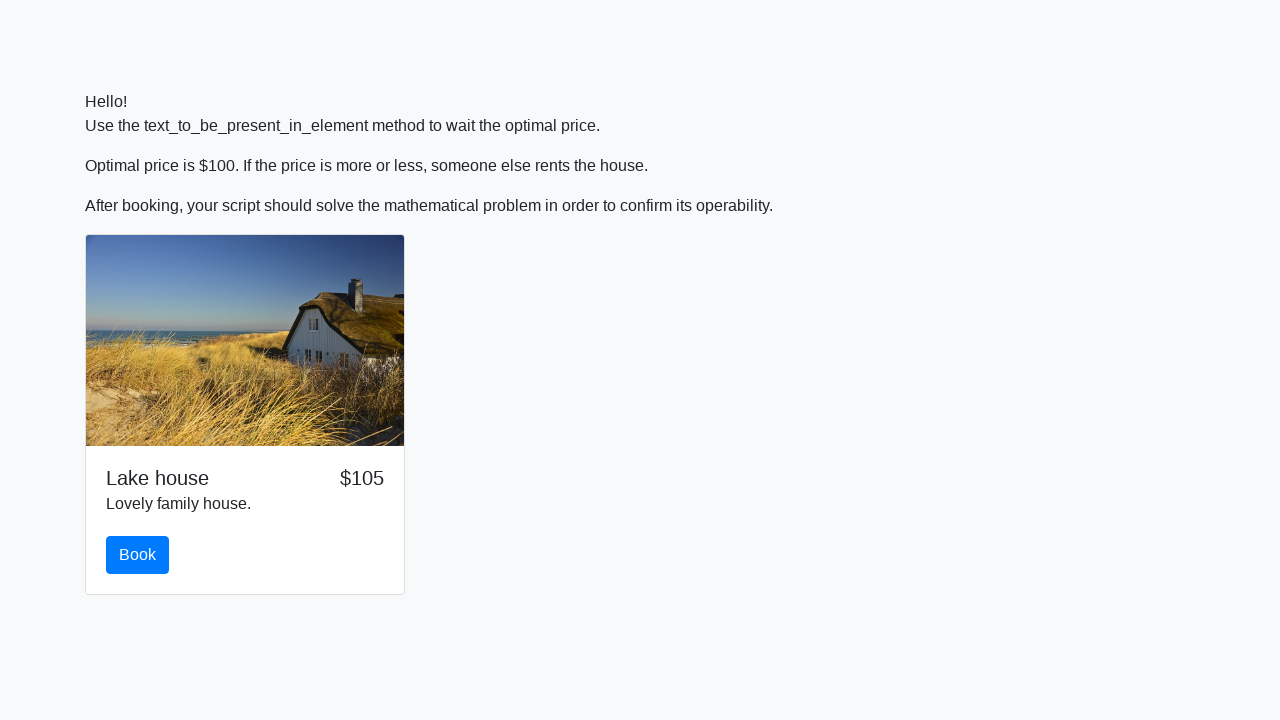

Waited for price to reach $100
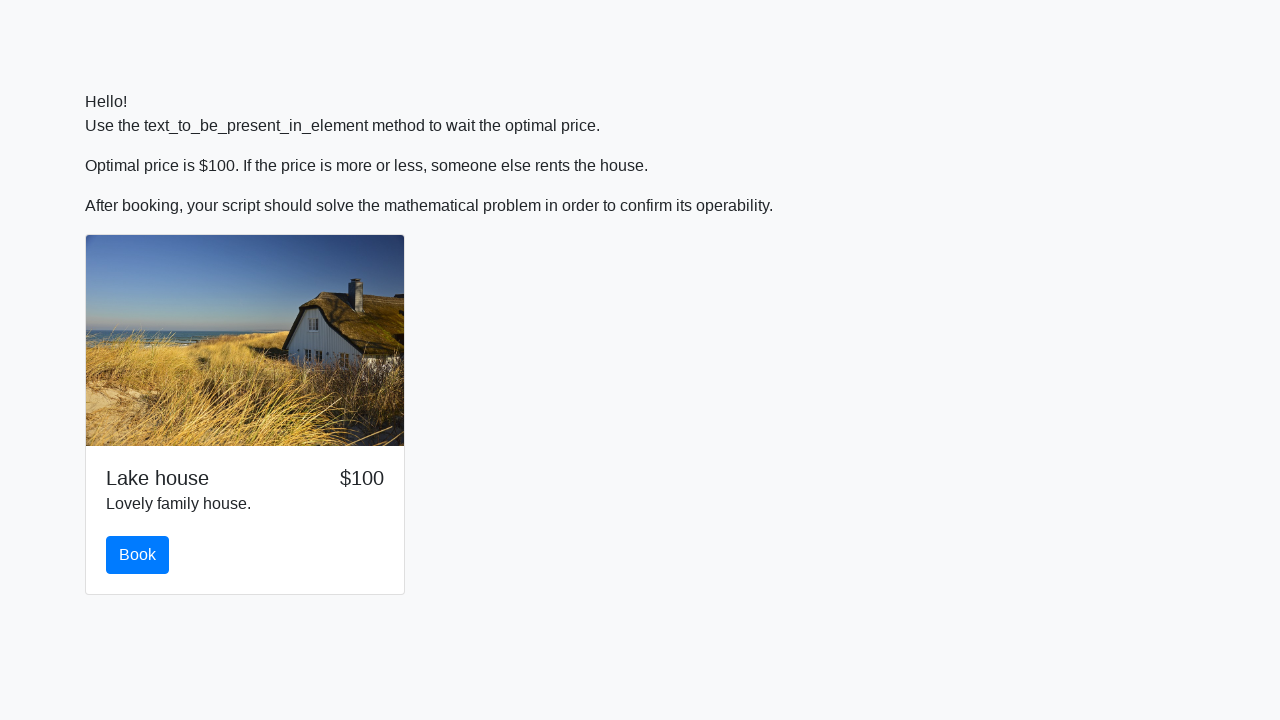

Clicked the book button at (138, 555) on #book
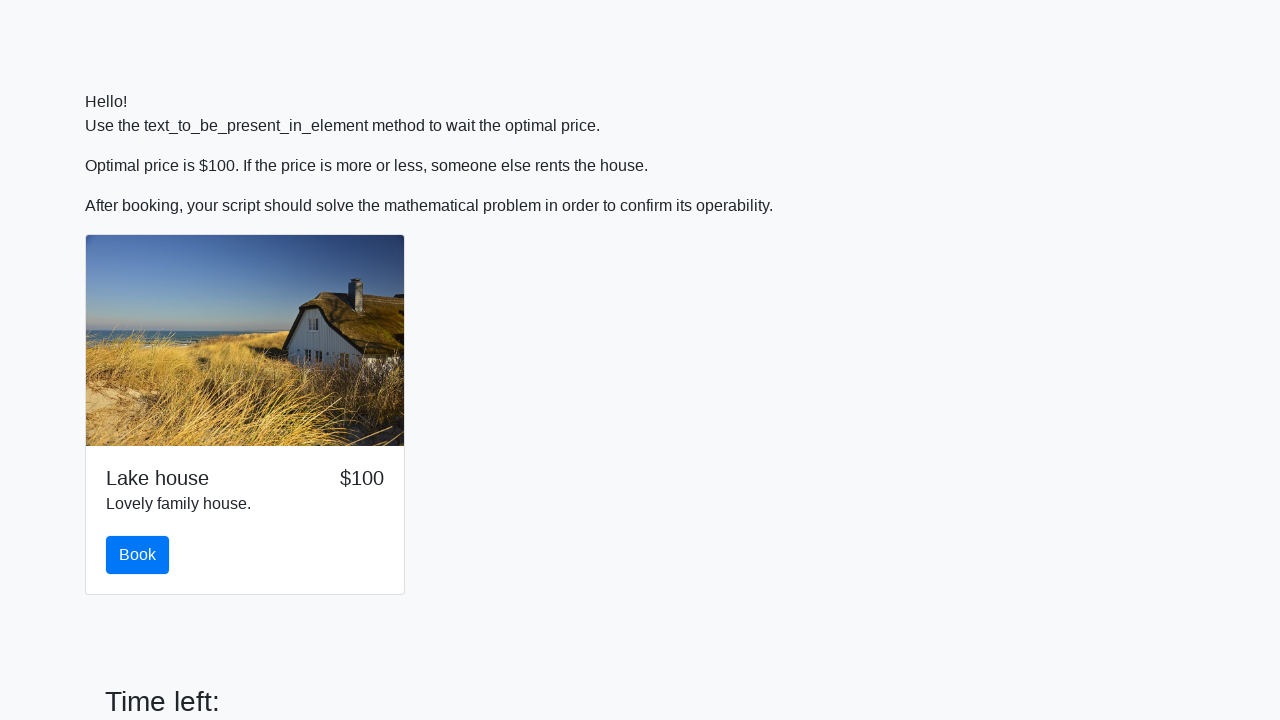

Retrieved input value for calculation
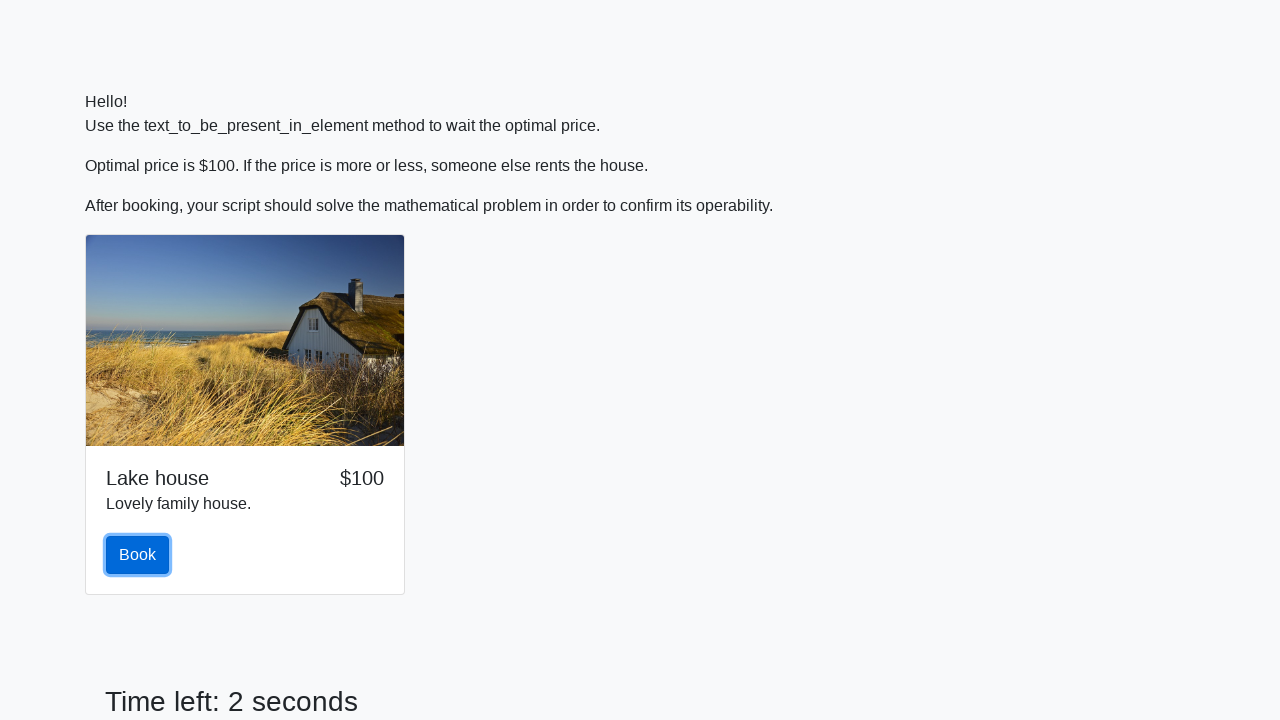

Calculated logarithmic expression result: 2.000464012683579
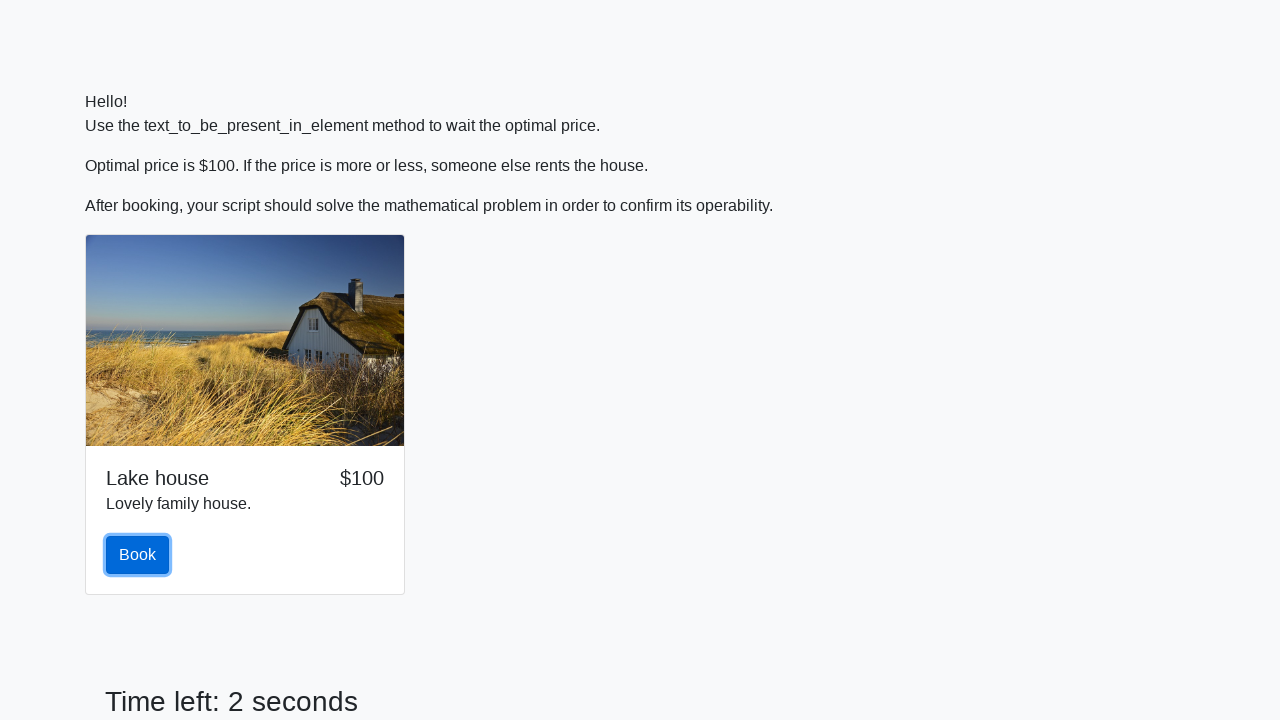

Filled form with calculated result on .form-control
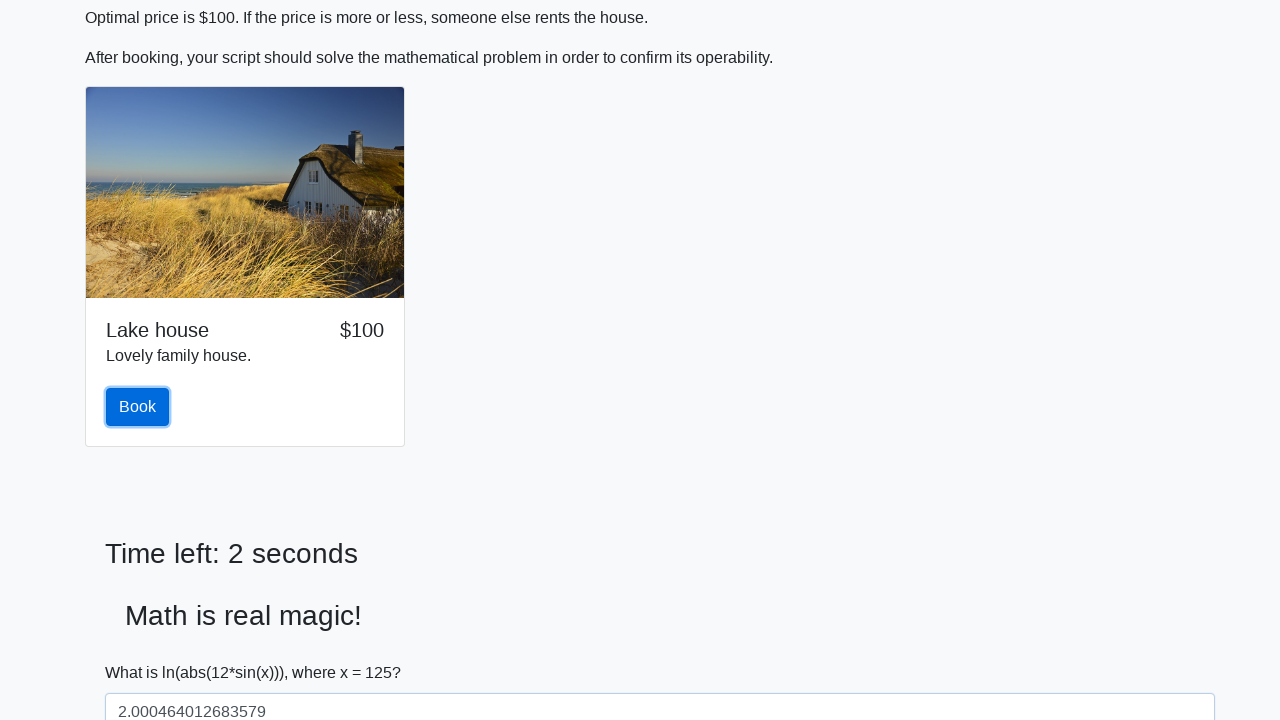

Submitted the solution at (143, 651) on #solve
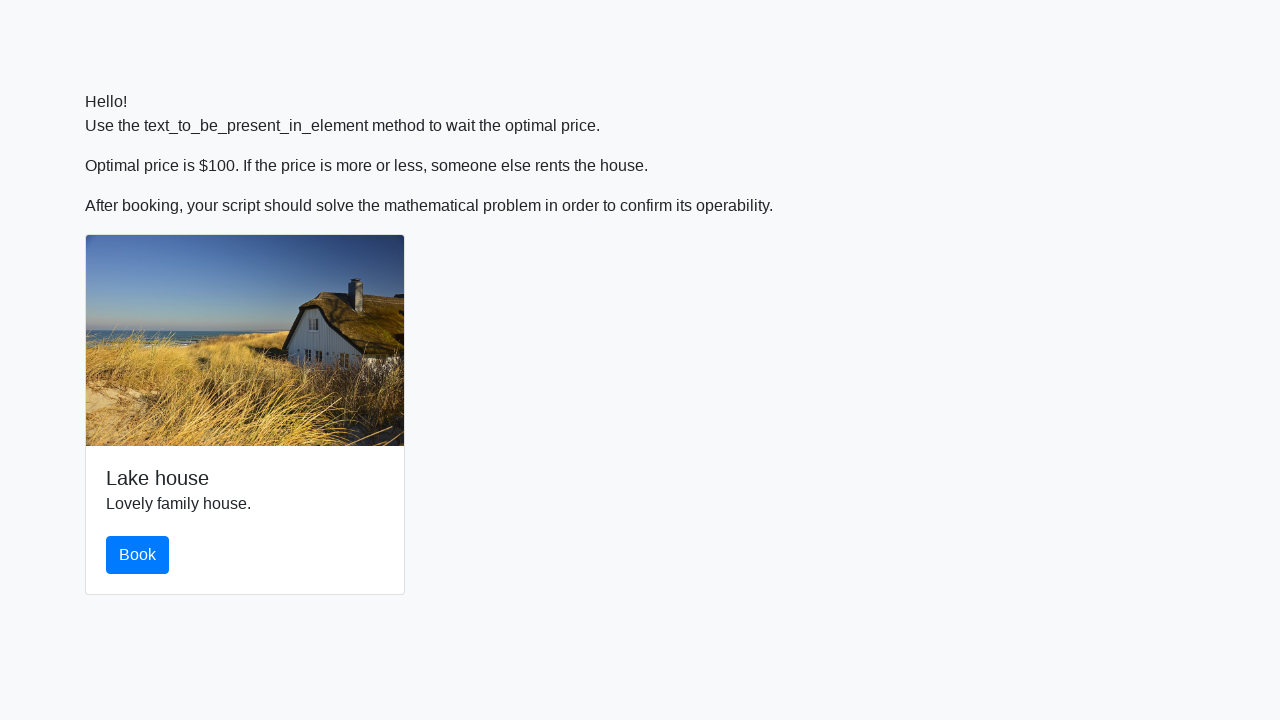

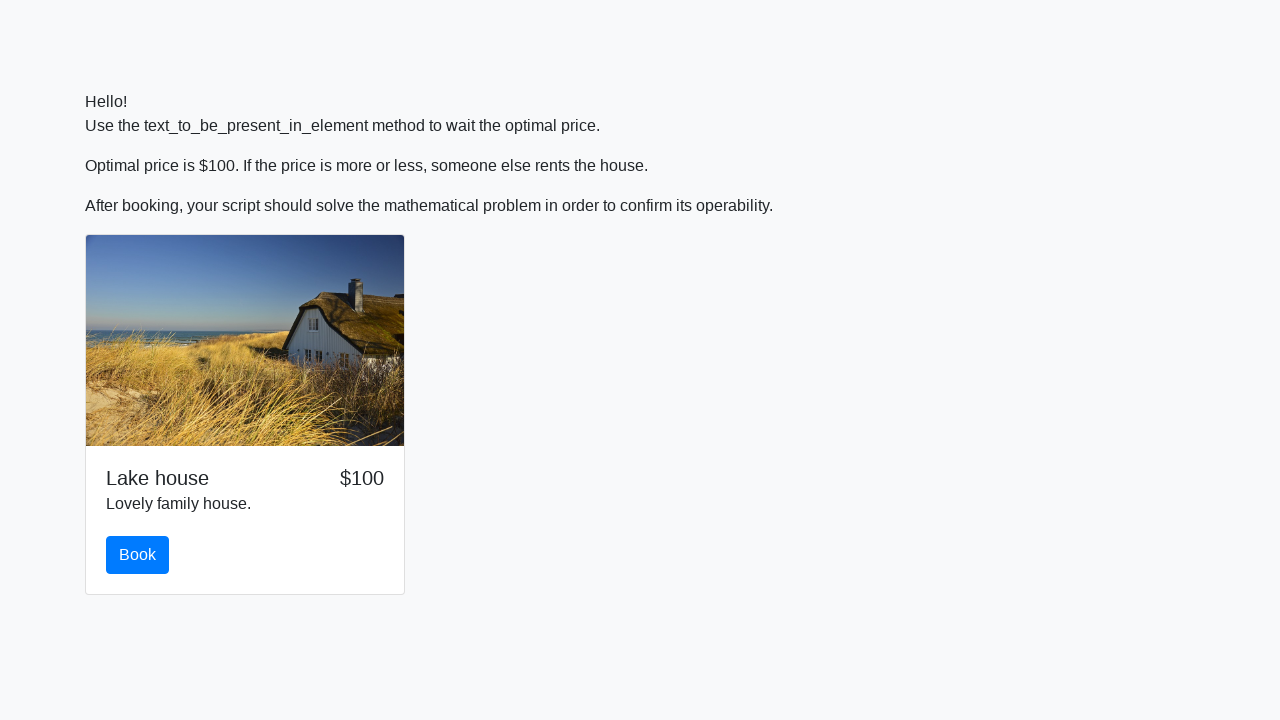